Tests AI chatbot functionality by navigating to DeepAI chat, typing a message in the chatbox, and clicking the submit button to send the message.

Starting URL: https://deepai.org/chat

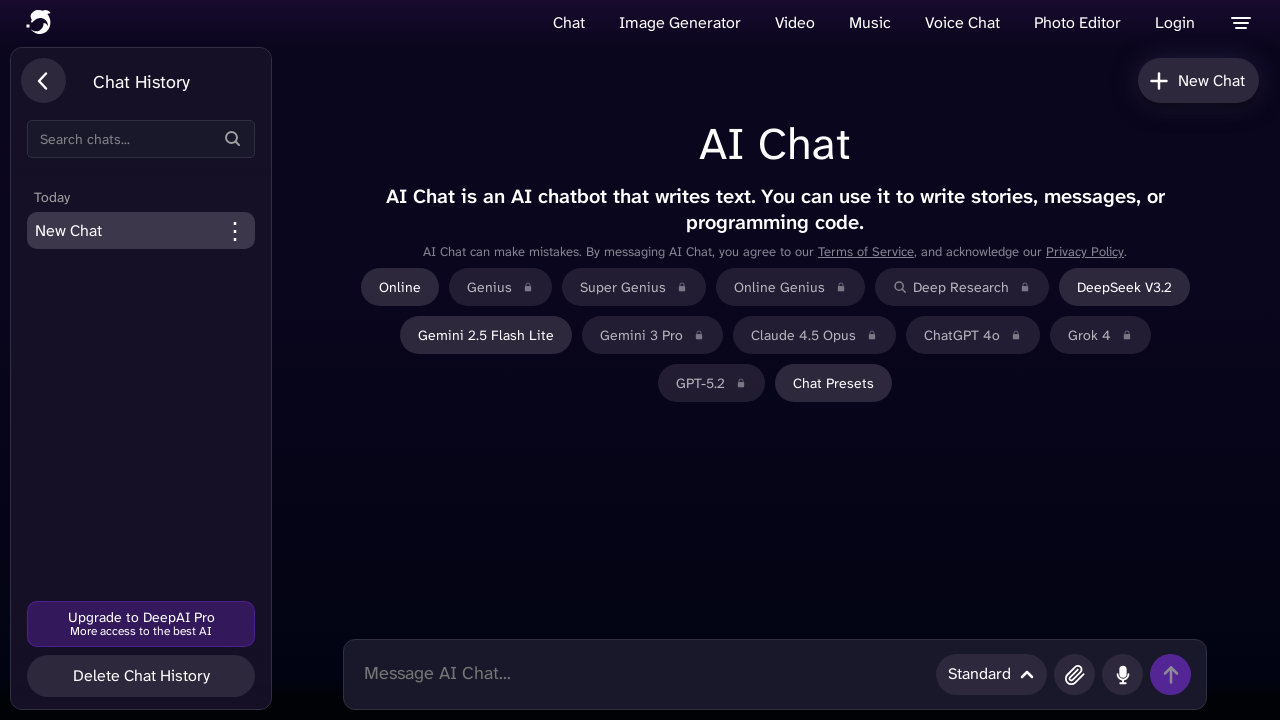

Chatbox element loaded and ready
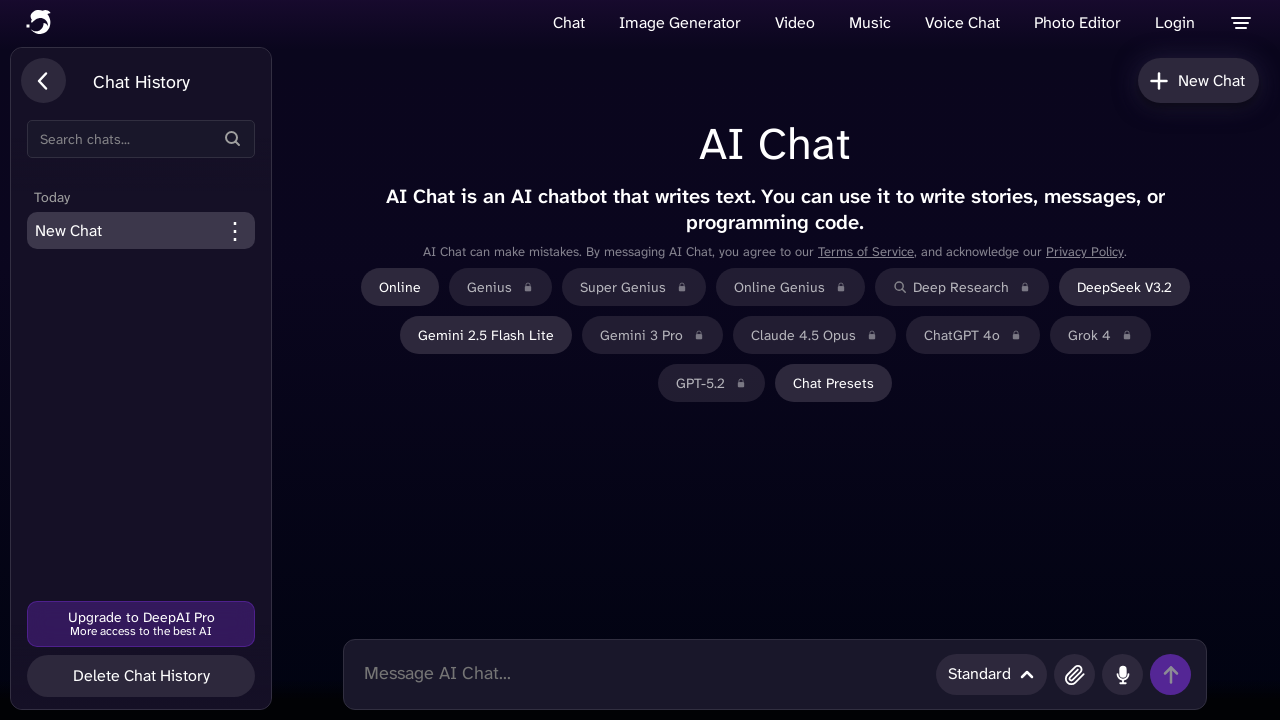

Typed test message into chatbox: 'Hello, I am testing this AI chatbot. Can you tell me what 2 plus 2 equals?' on .chatbox
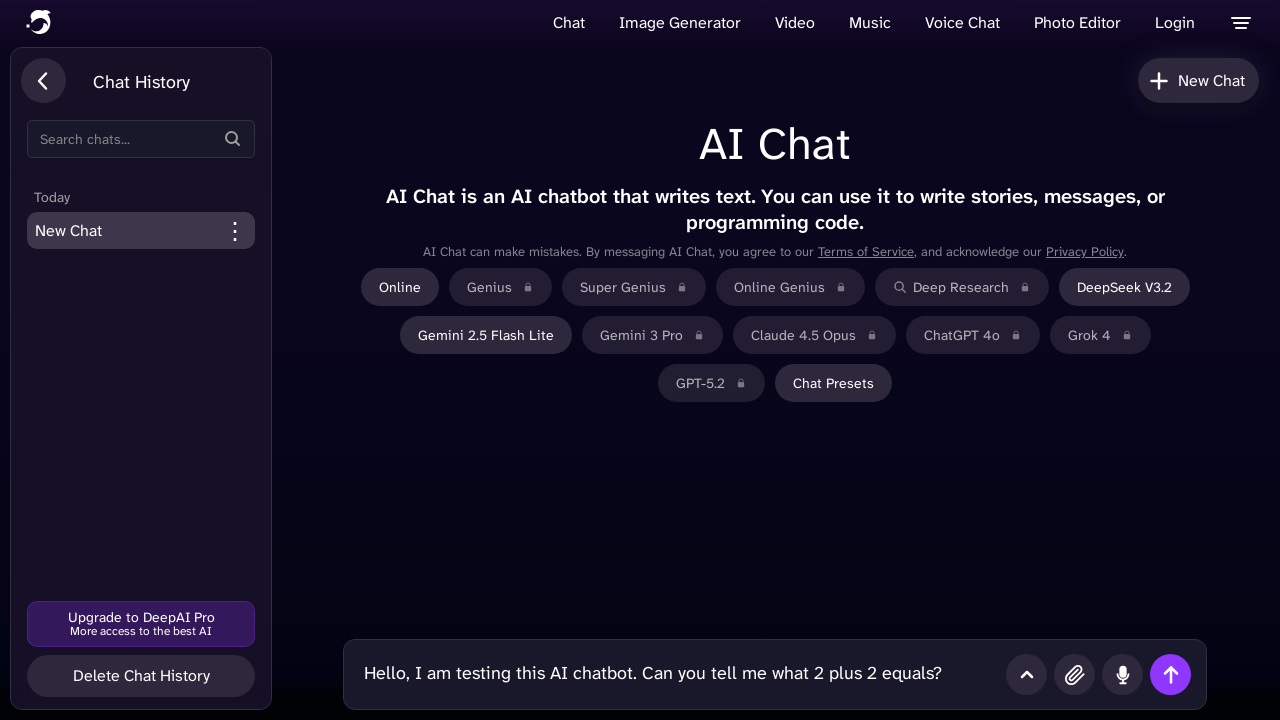

Clicked submit button to send message at (1170, 674) on #chatSubmitButton
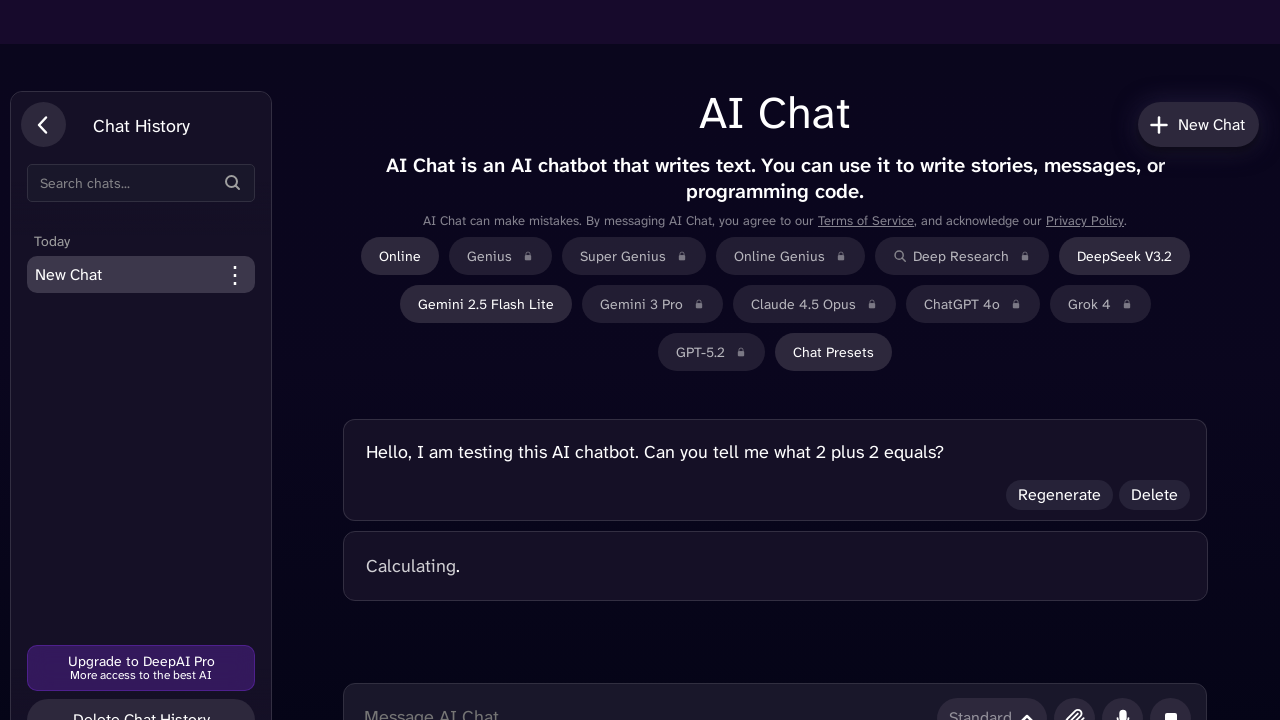

Waited 2 seconds for AI response to appear
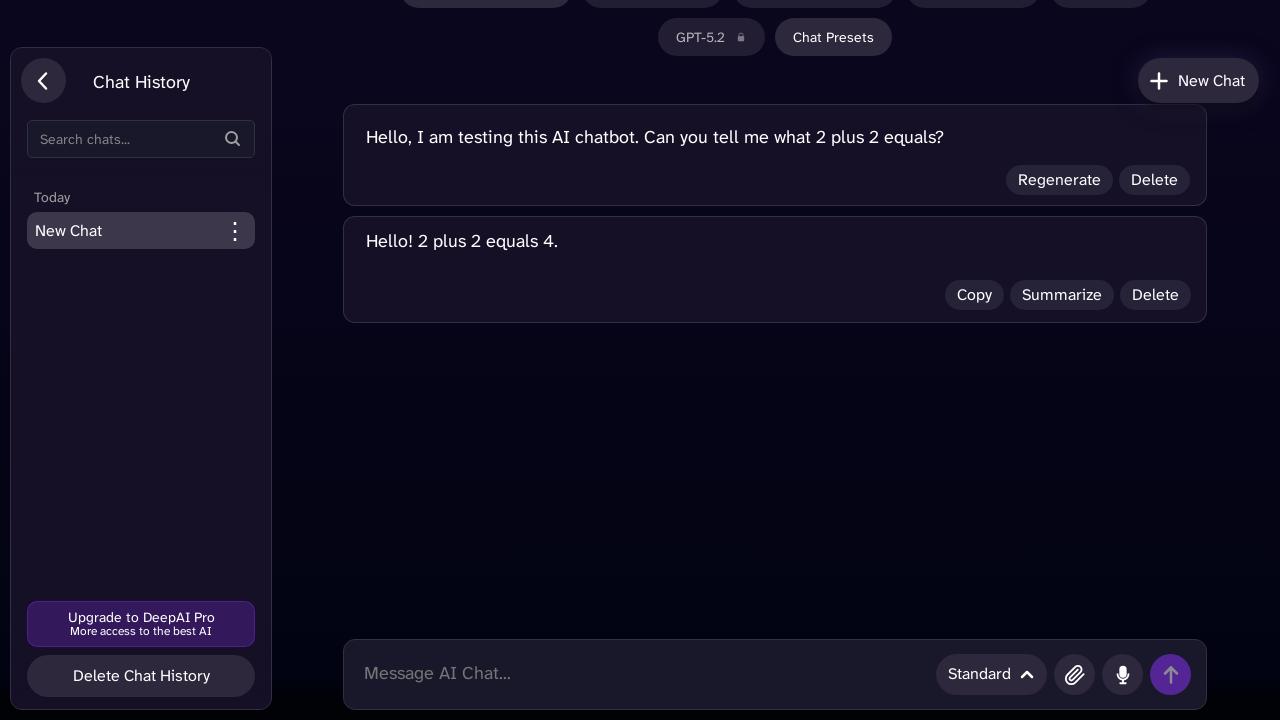

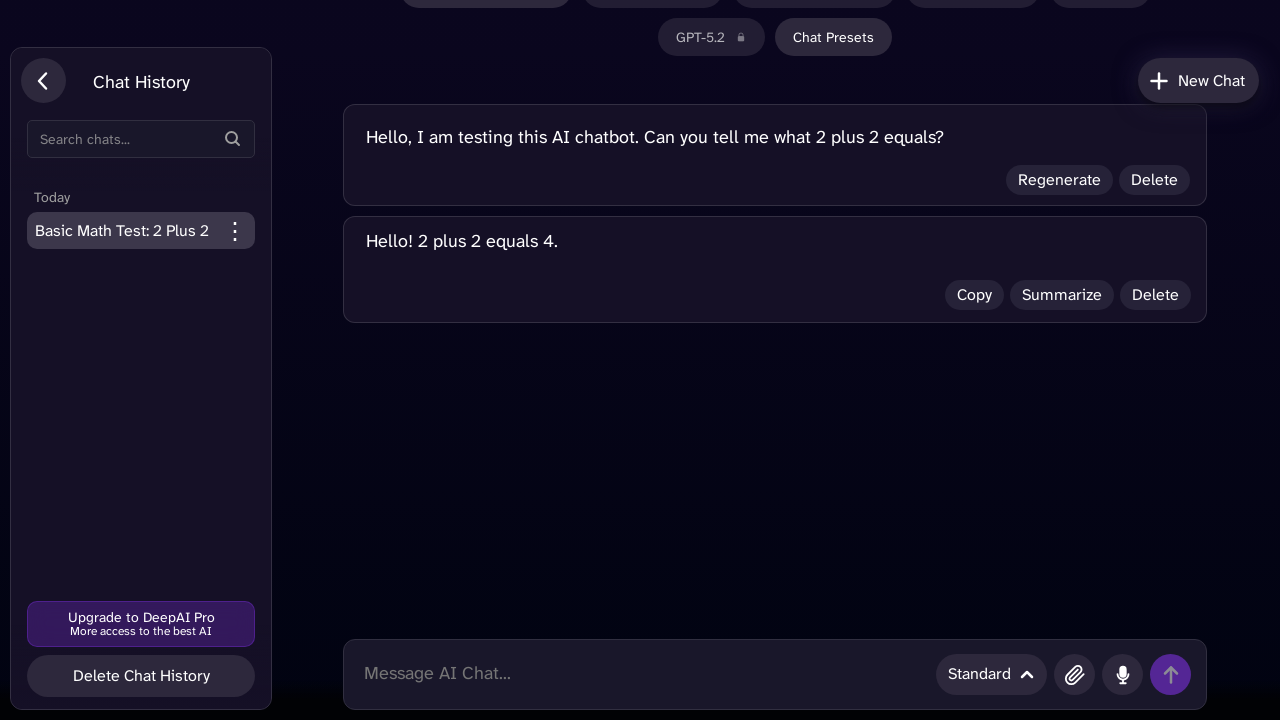